Tests window handling on Rediff website by clicking Sign in link, switching between windows, and interacting with login form

Starting URL: http://www.rediff.com/

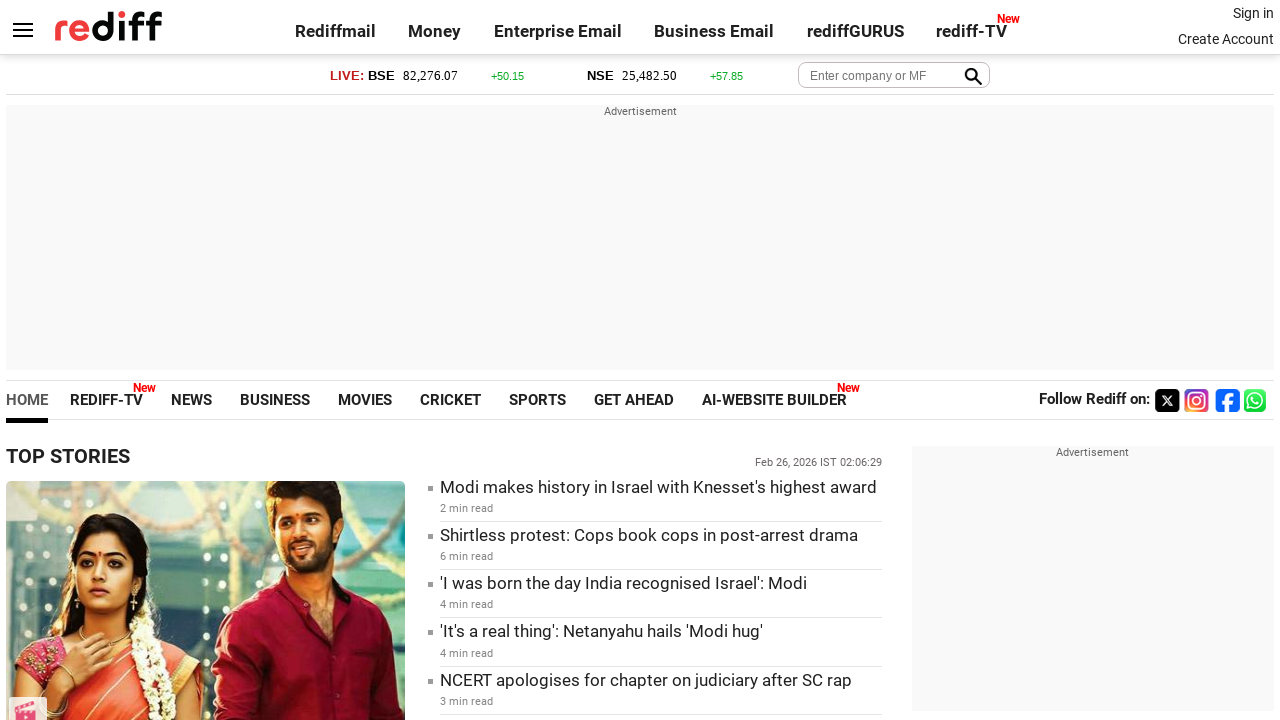

Clicked Sign in link at (1253, 13) on a:has-text('Sign in')
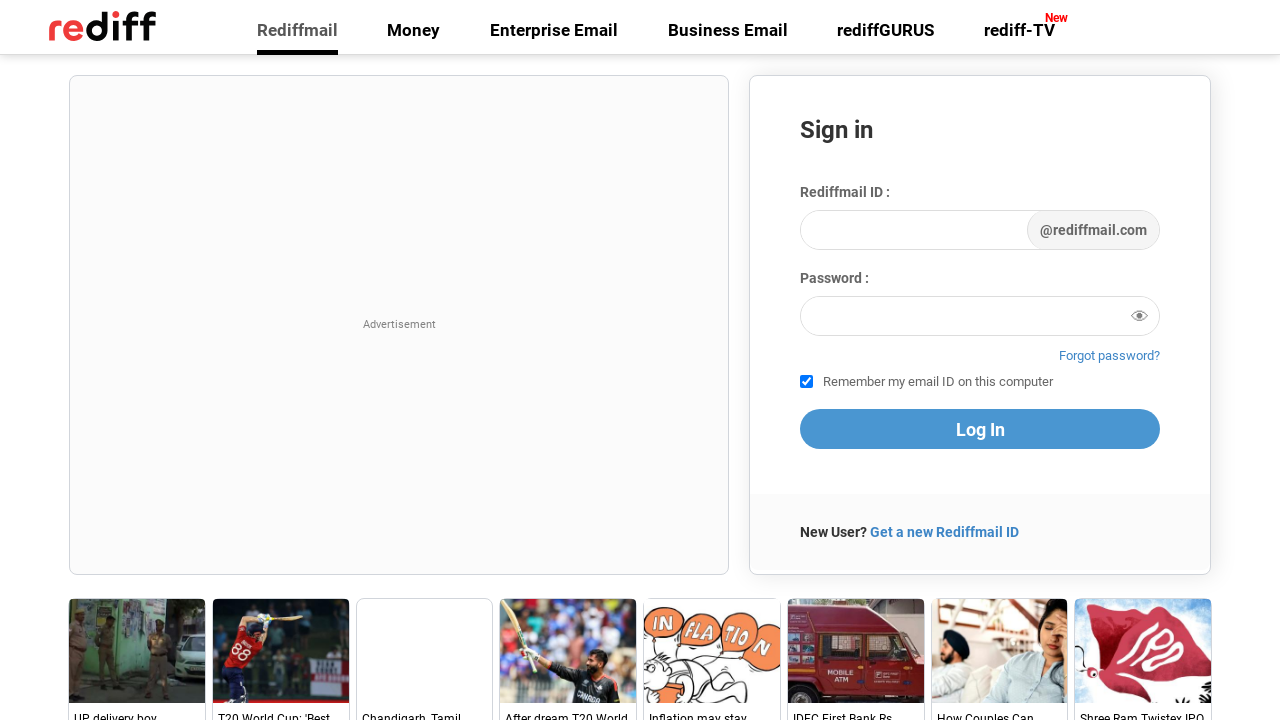

Login form appeared with email input field
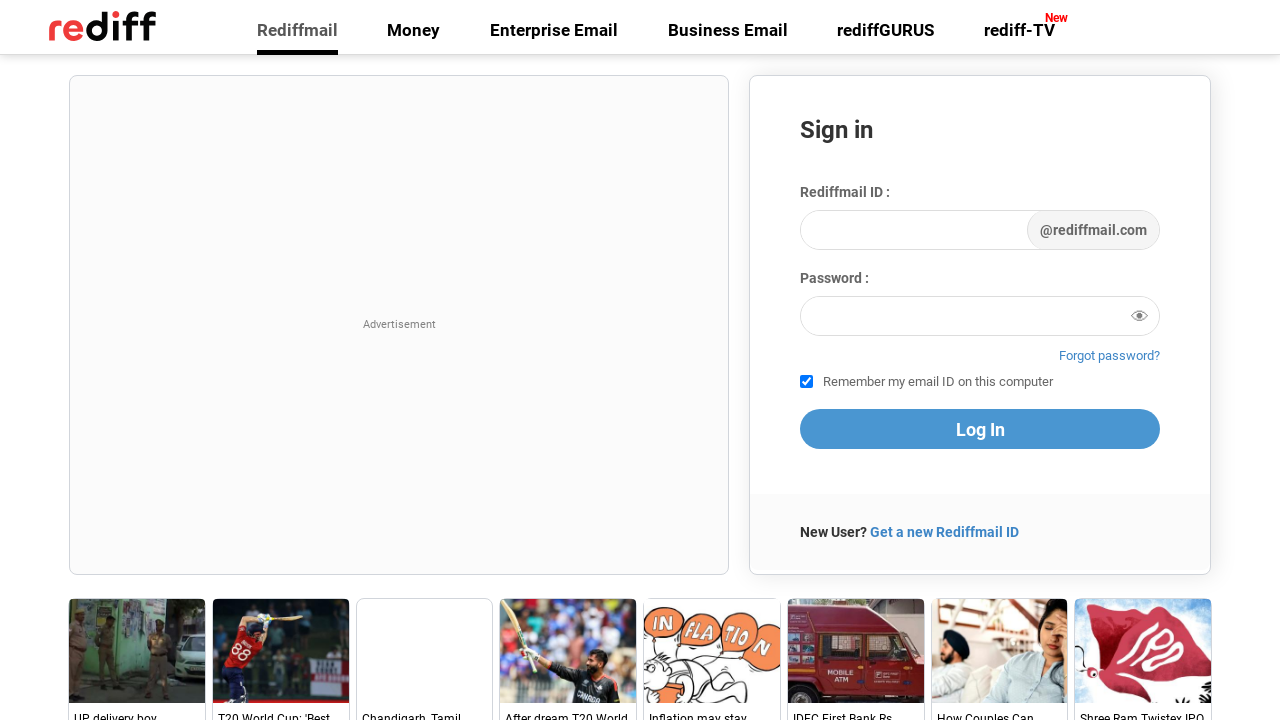

Filled email field with 'testuser@example.com' on input#login1
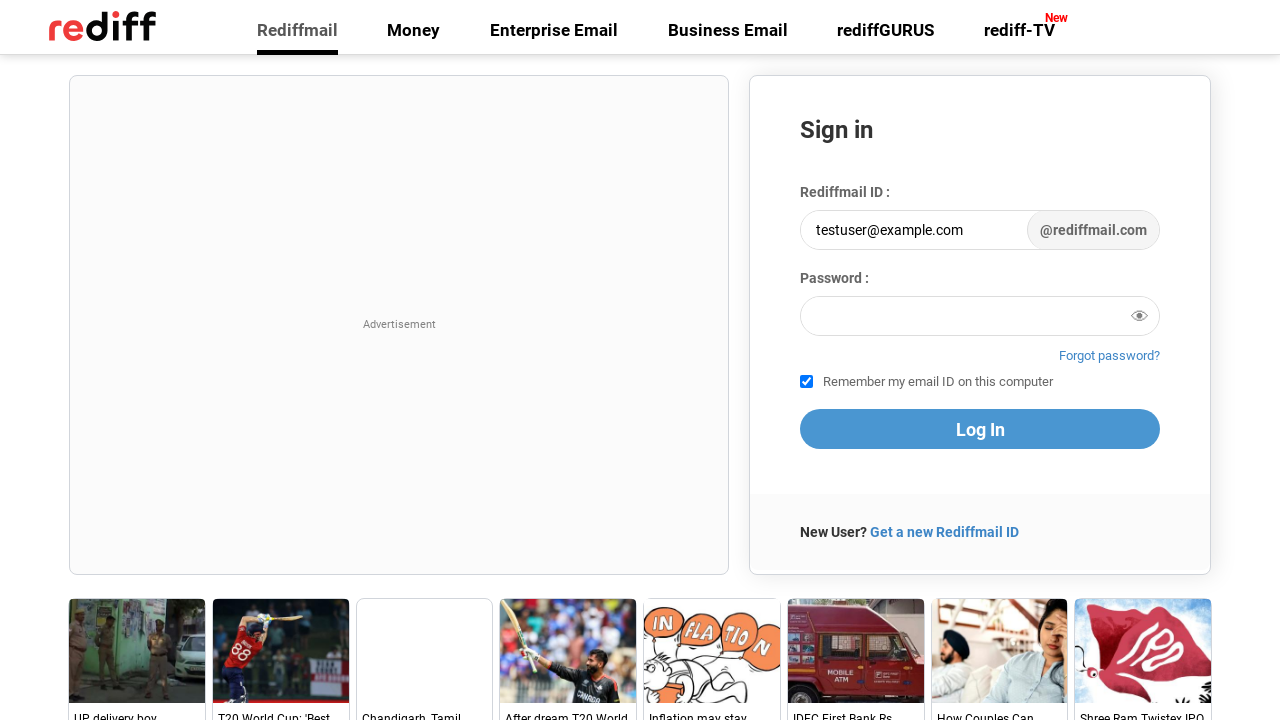

Retrieved all open pages/windows - count: 1
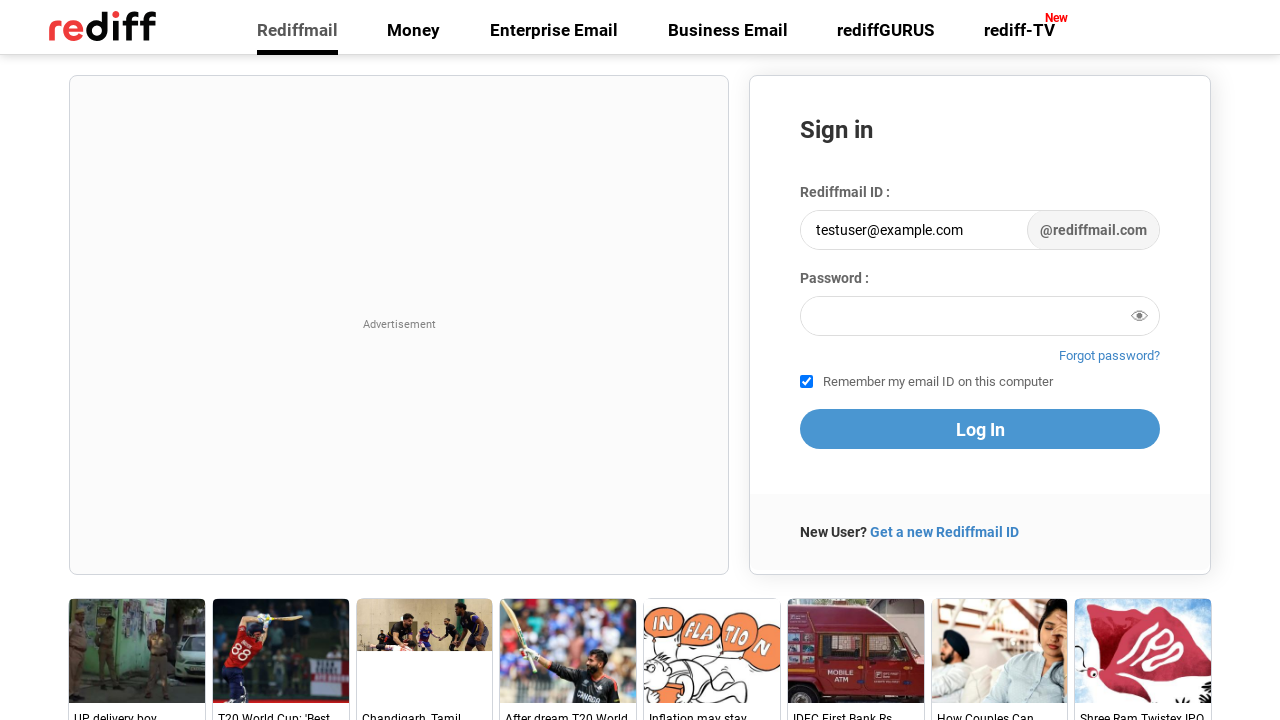

Waited 2 seconds for page to stabilize
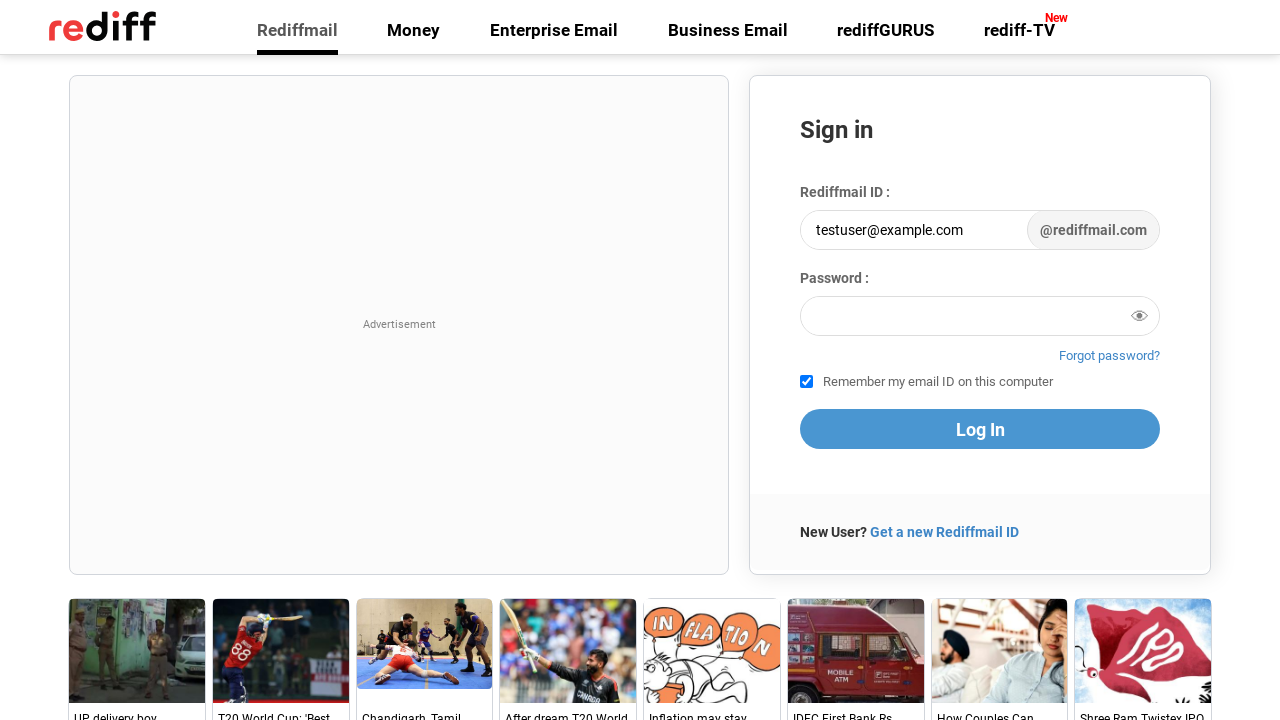

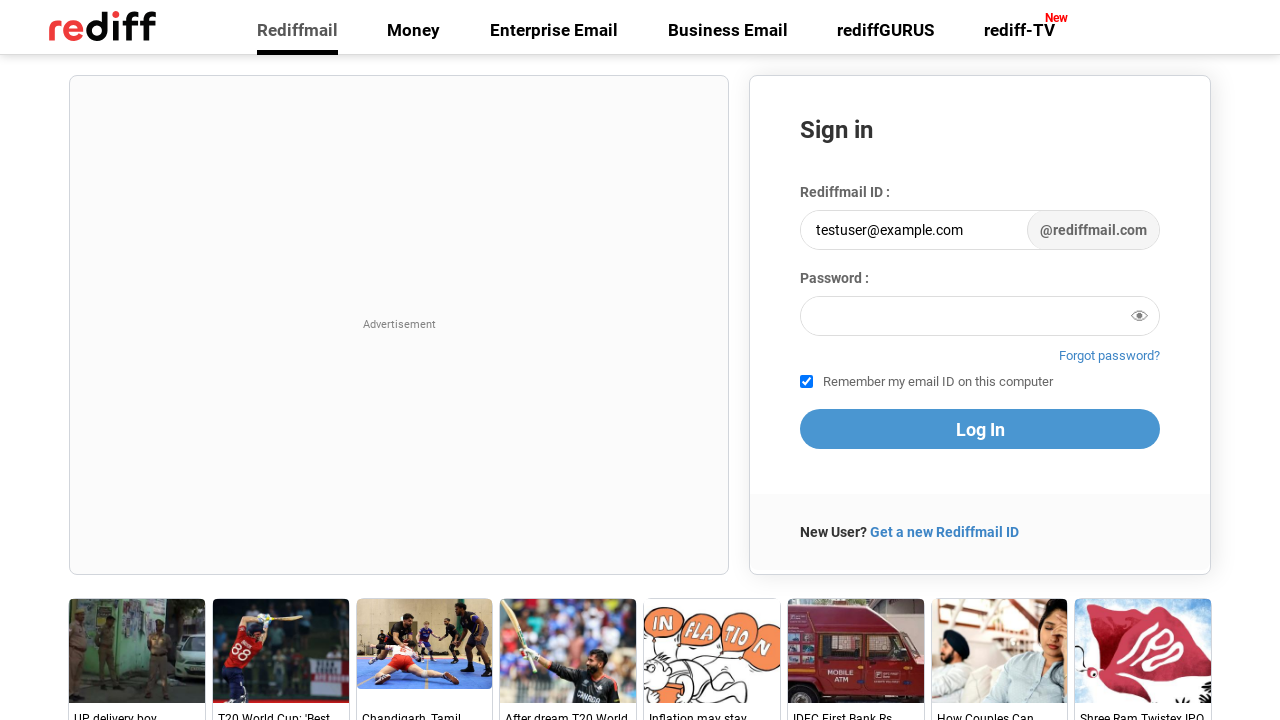